Tests retrieving the page source and verifying it contains expected content.

Starting URL: https://www.csdn.net/

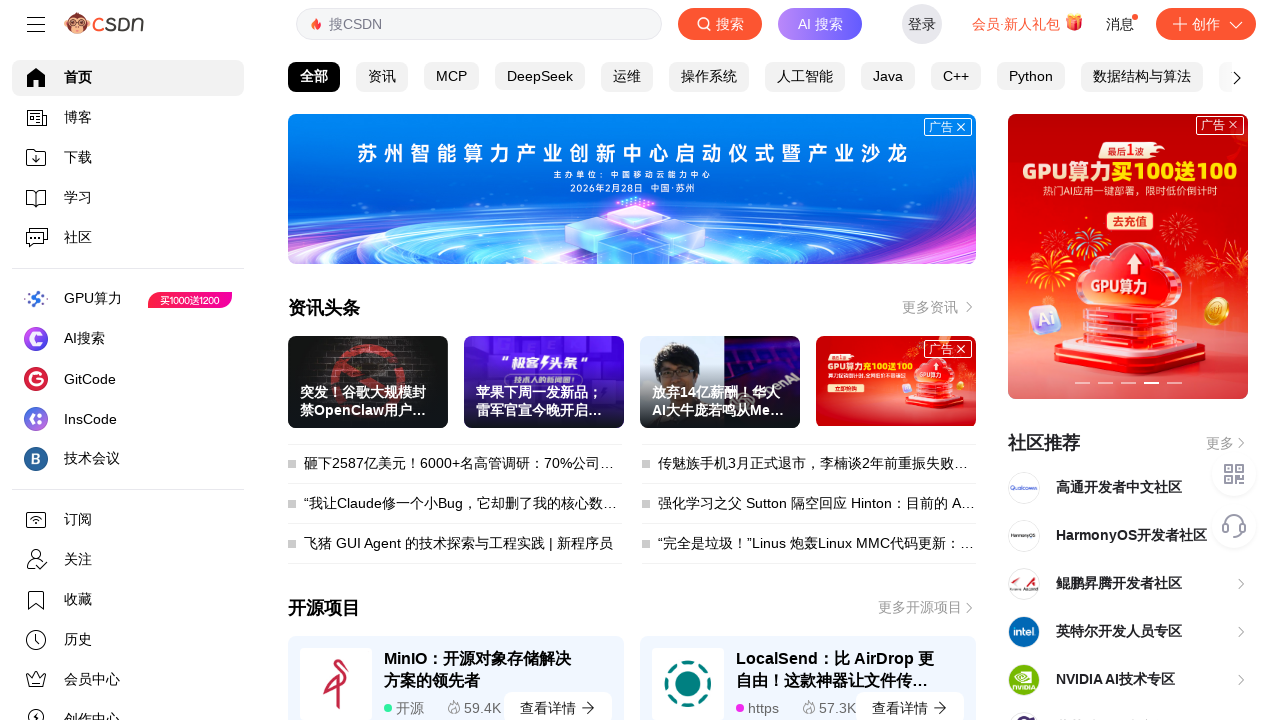

Retrieved page source content from CSDN homepage
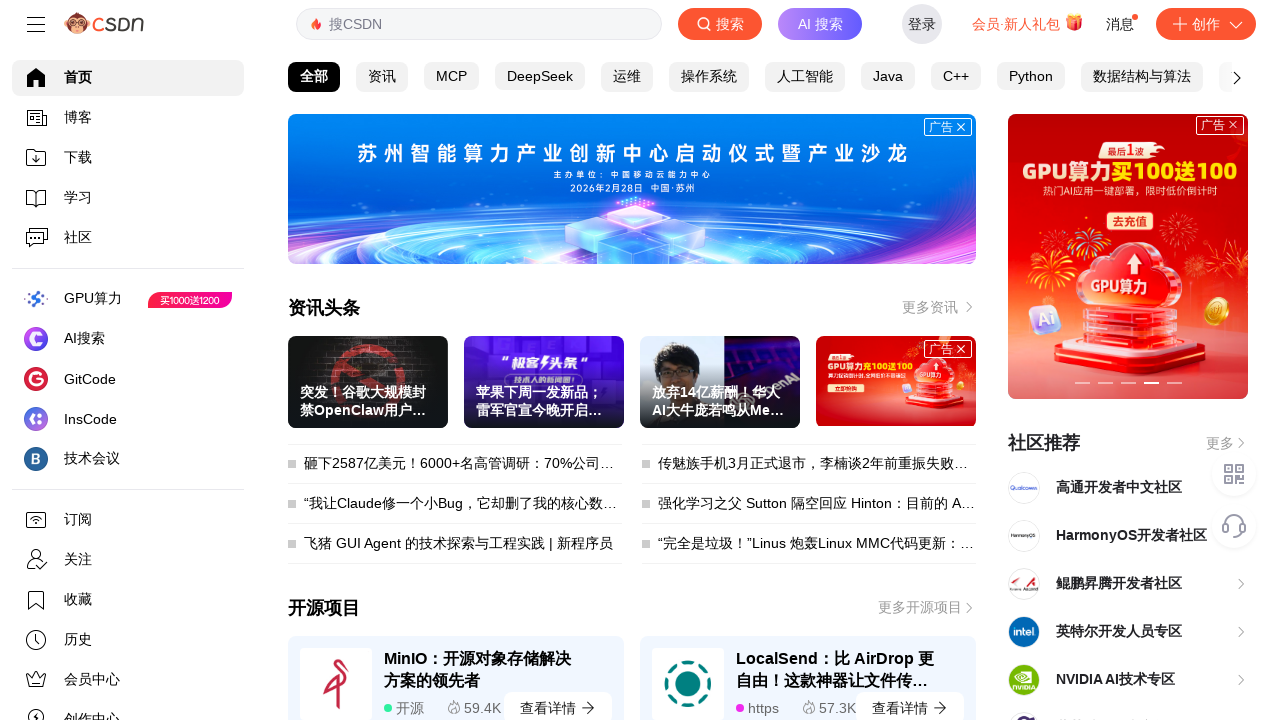

Verified page content contains 'CSDN' text
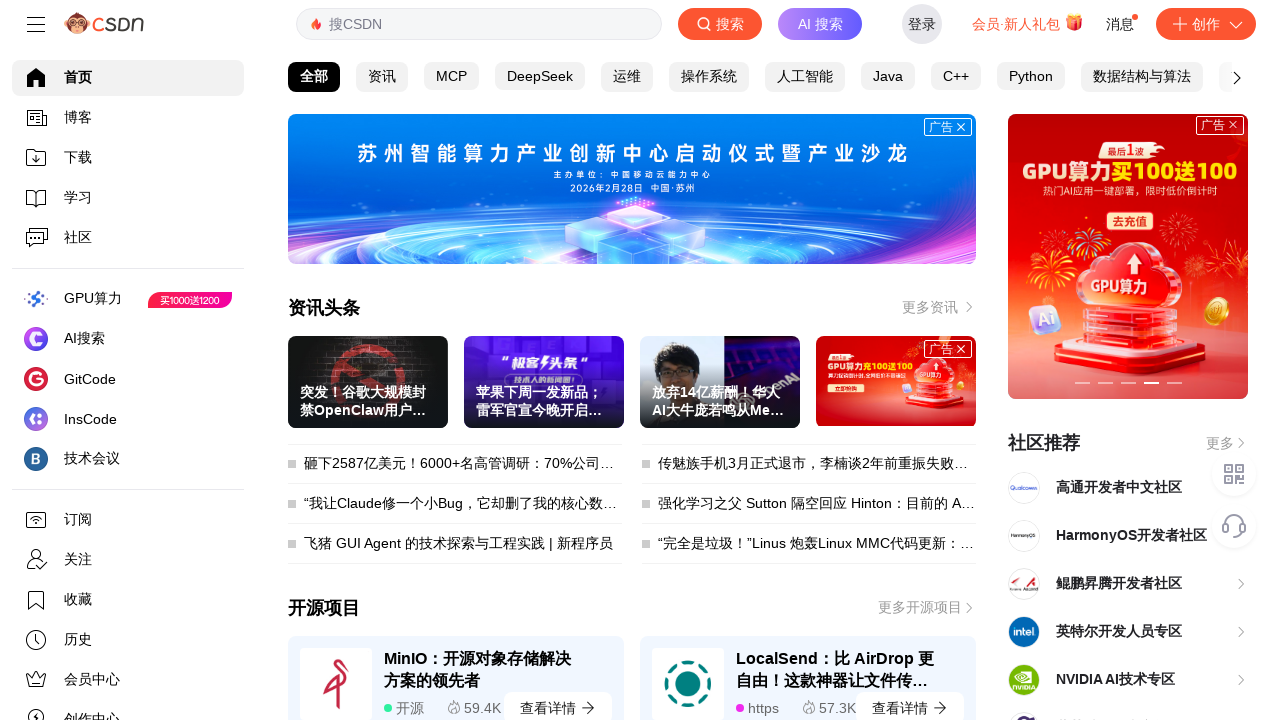

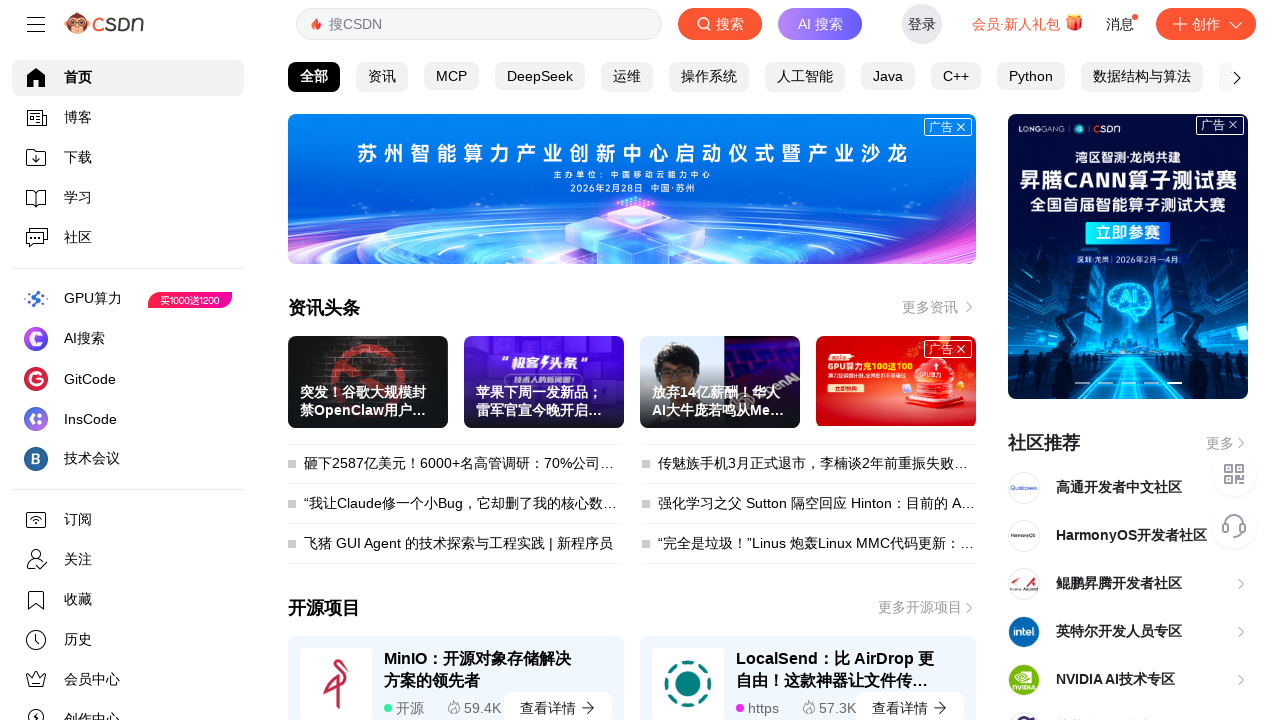